Tests clicking on Elements card, then Links menu item, and clicking a link that opens in a new tab, then switches to the new tab and navigates to the homepage

Starting URL: https://demoqa.com/

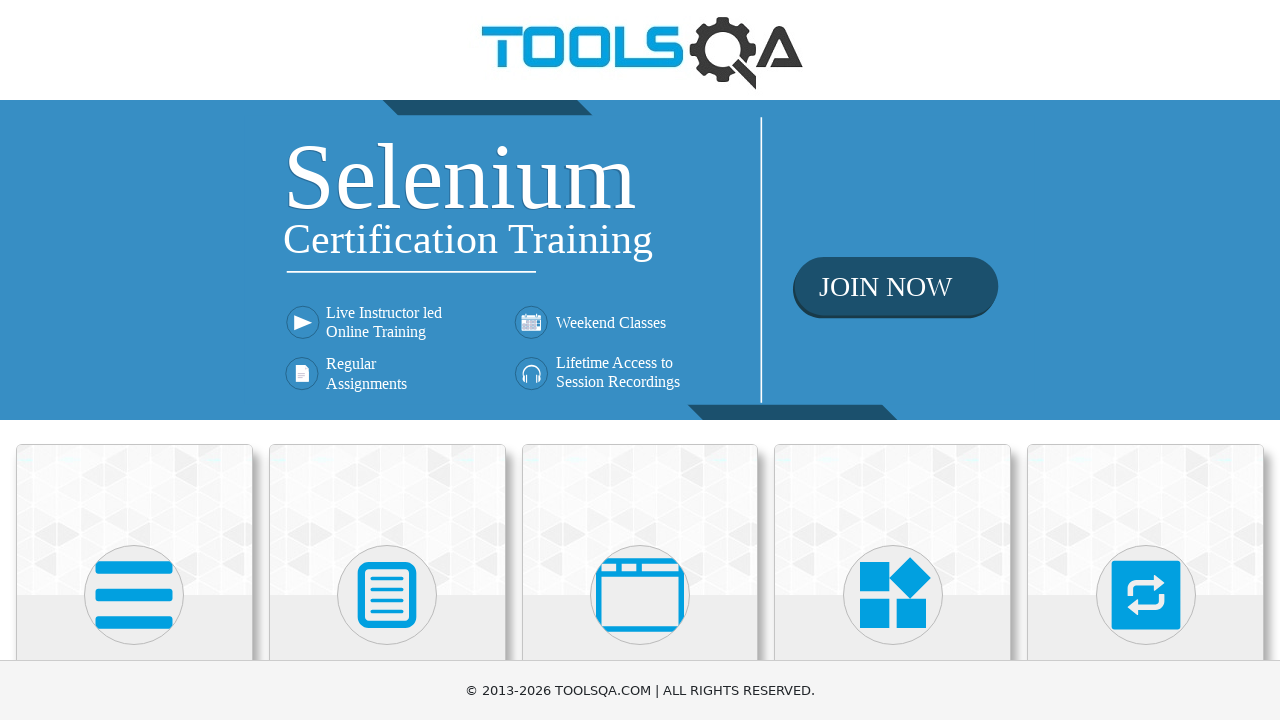

Clicked on Elements card at (134, 360) on xpath=//div[@class='card-body']/h5[text()='Elements']
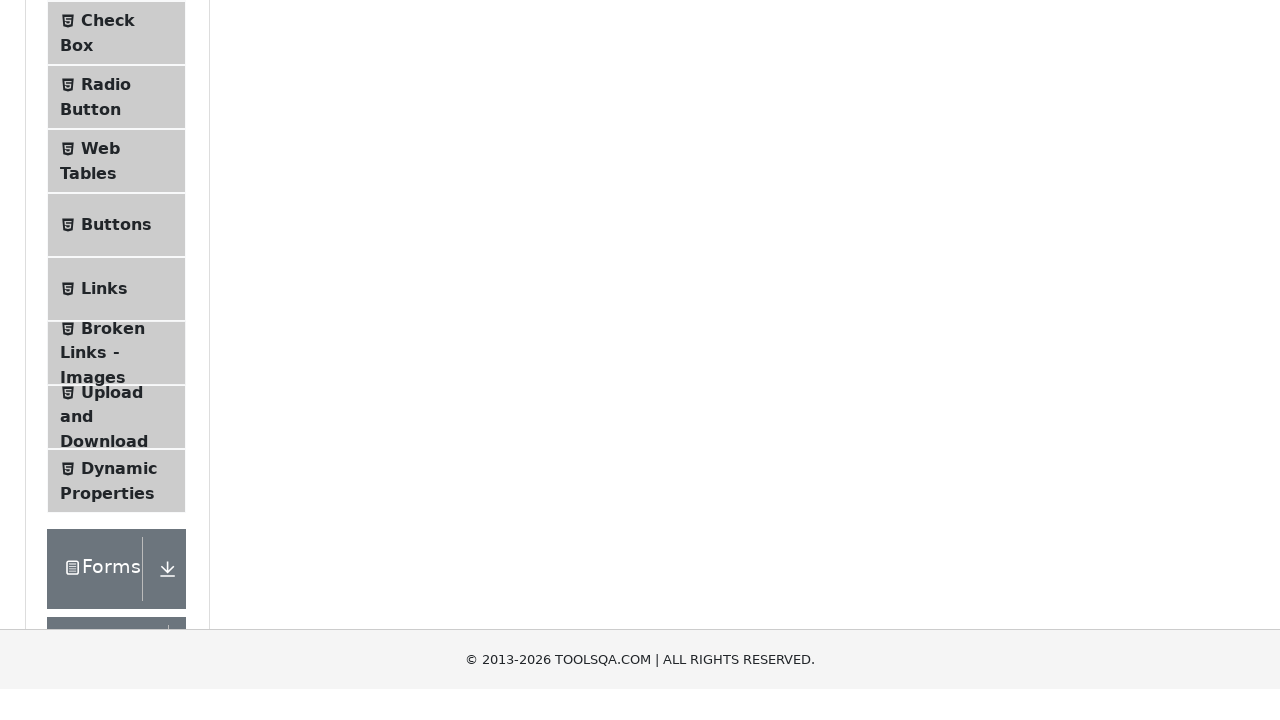

Clicked on Links menu item at (116, 581) on #item-5
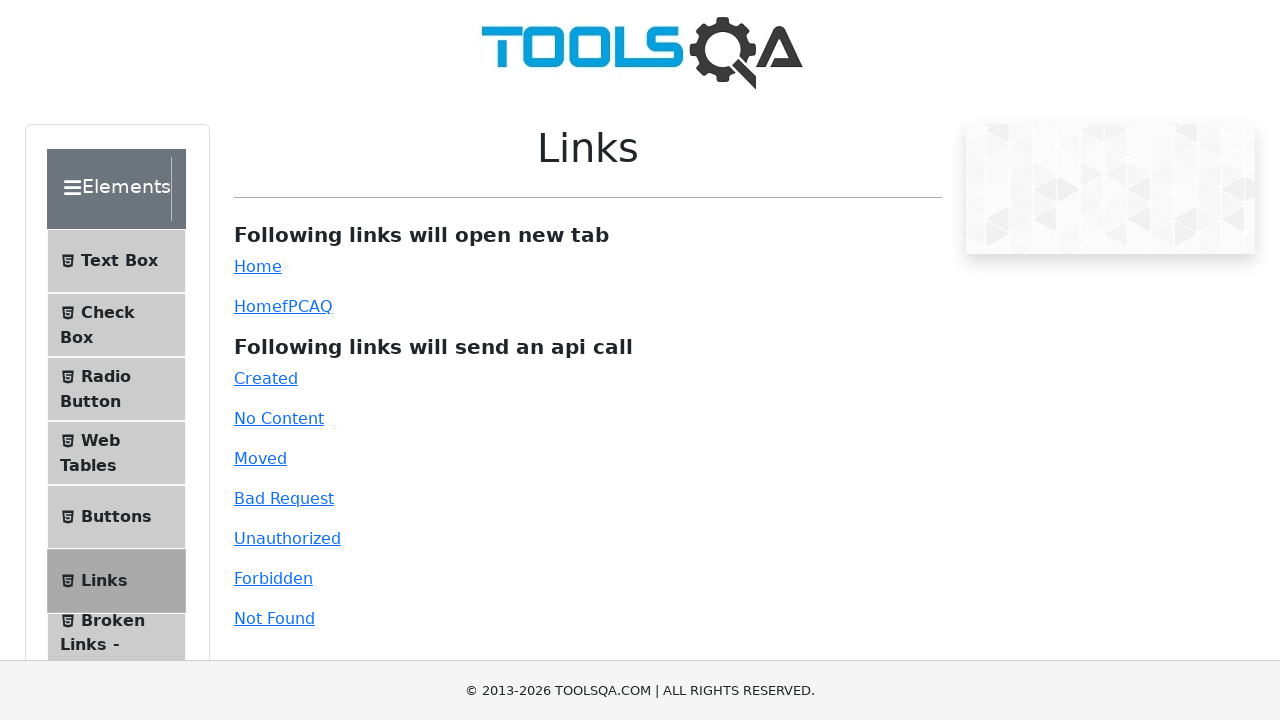

Clicked on simple link that opens in a new tab at (258, 266) on #simpleLink
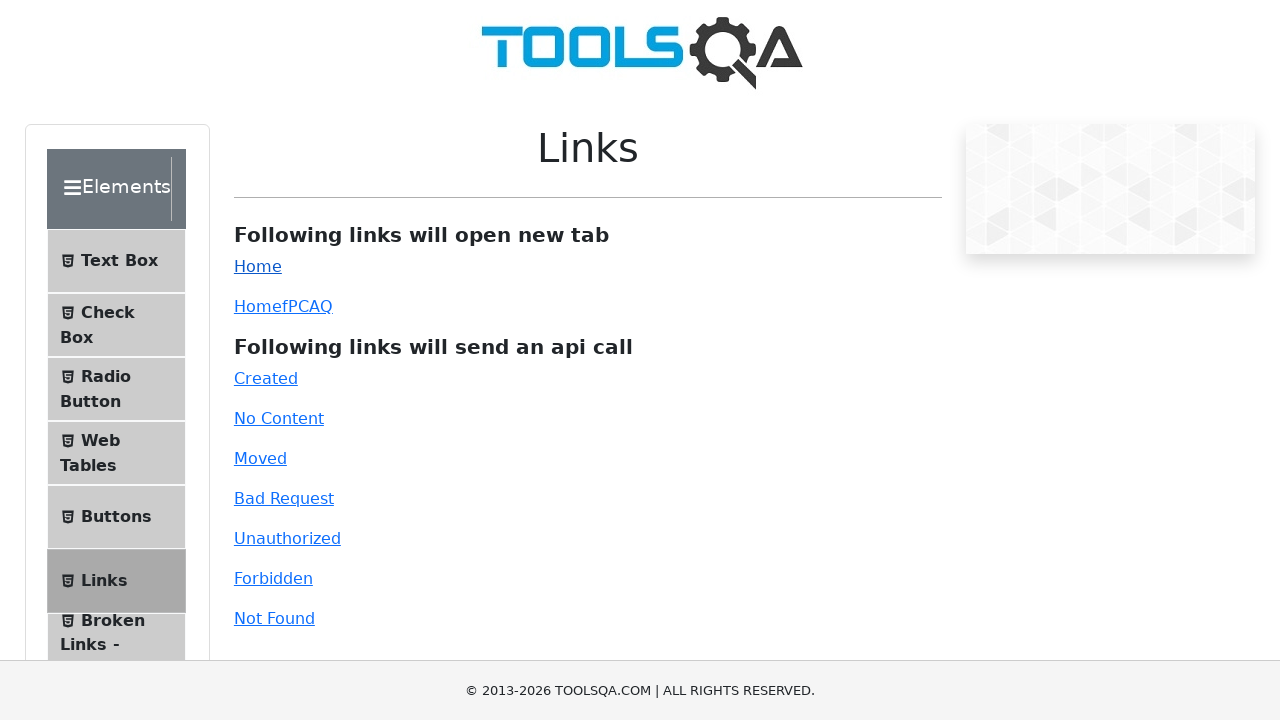

Created a new page/tab
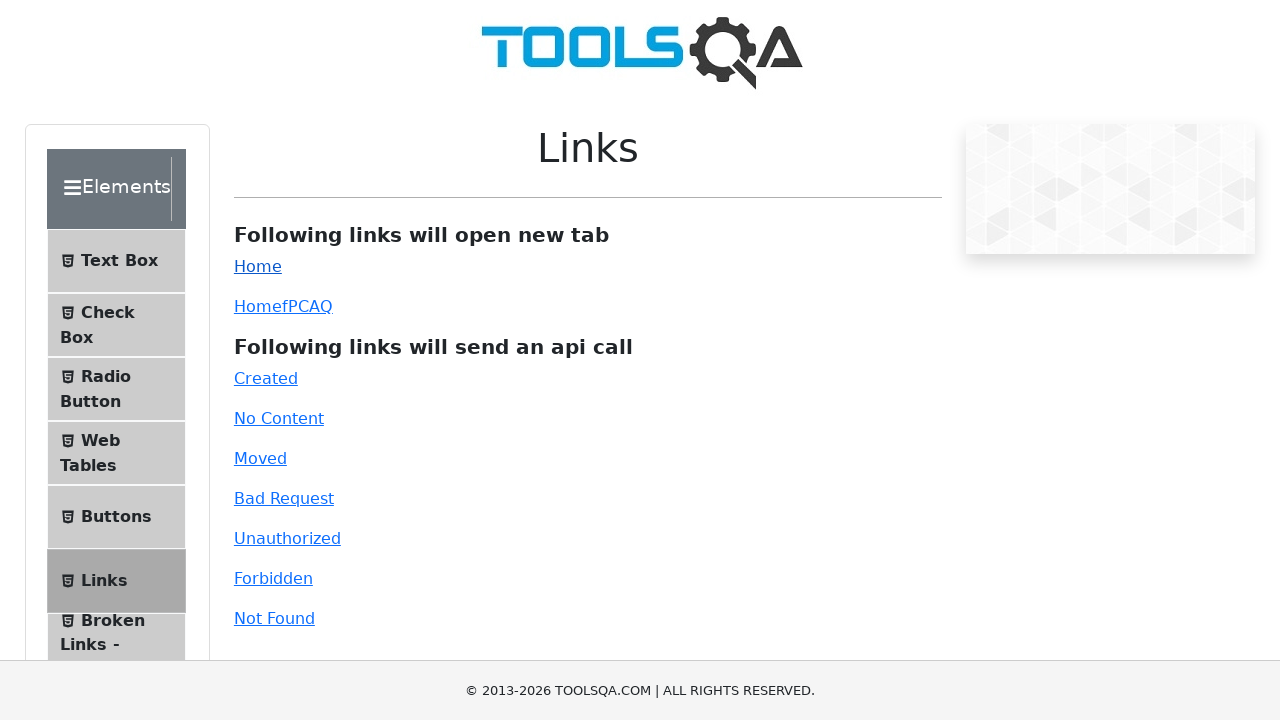

Navigated to DemoQA homepage in new tab
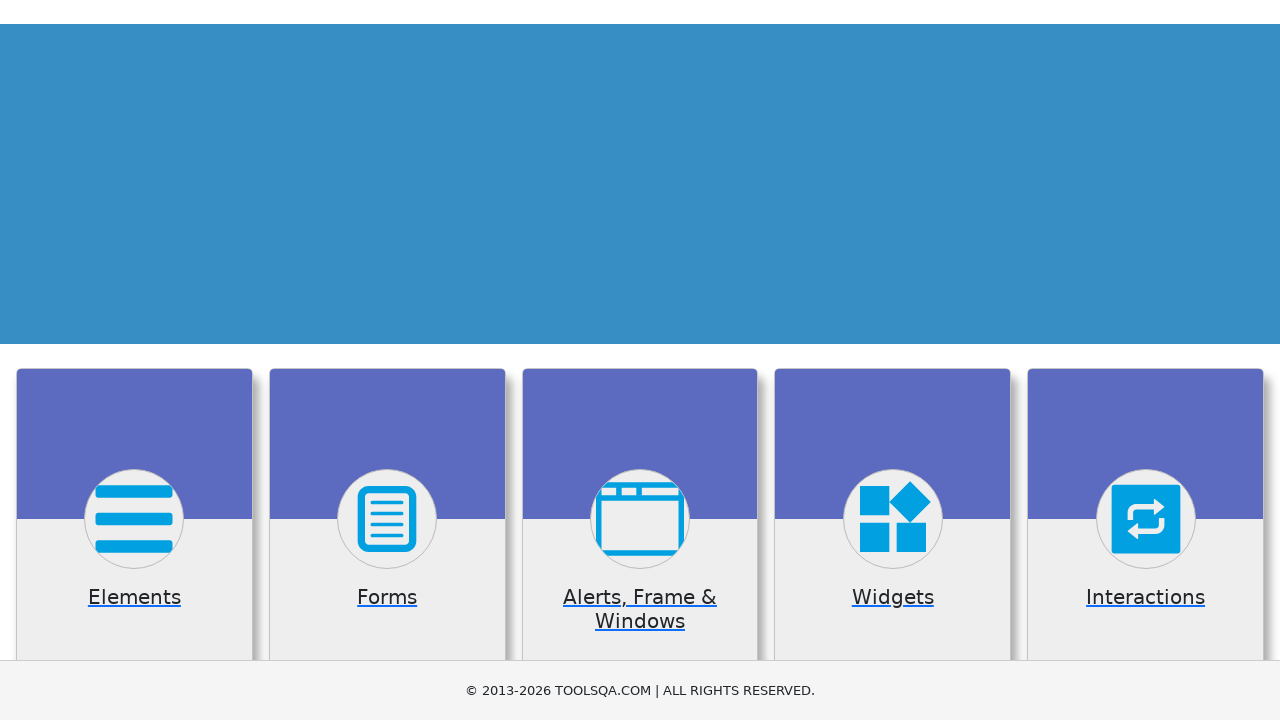

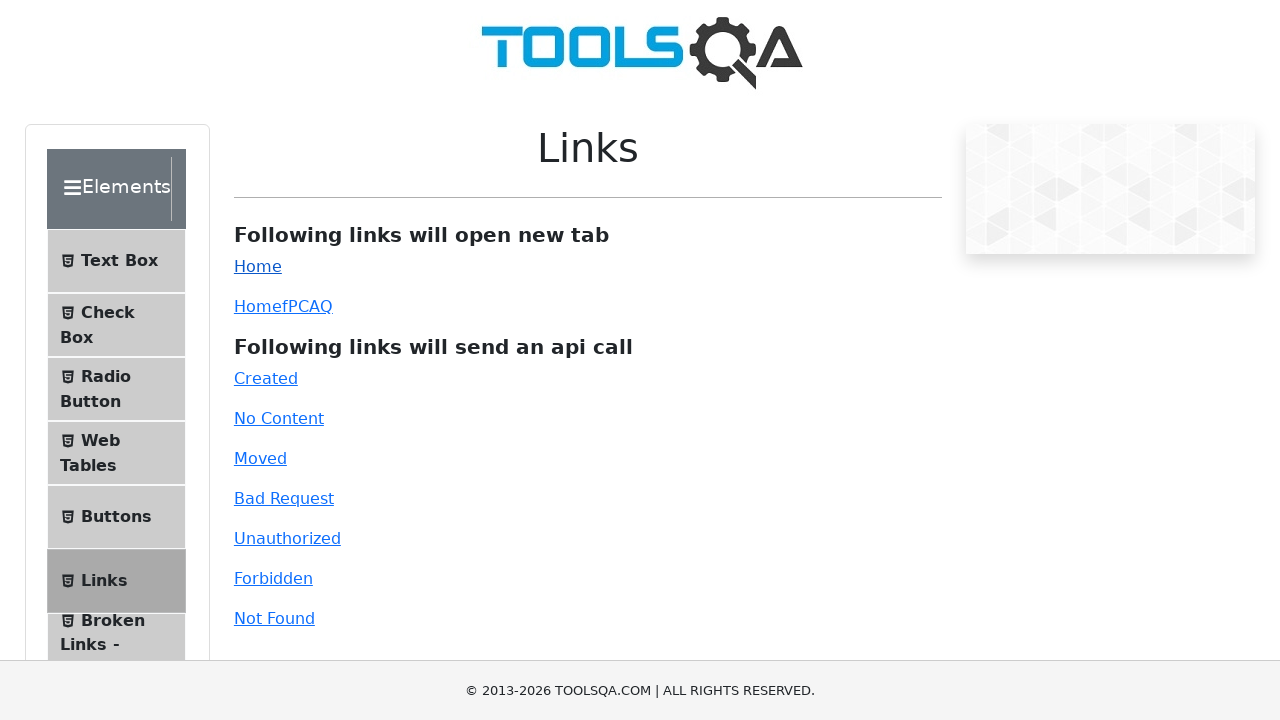